Navigates to Lorem Ipsum generator site, scrolls down the page, and clicks the generate button to create Lorem Ipsum text

Starting URL: https://www.lipsum.com/

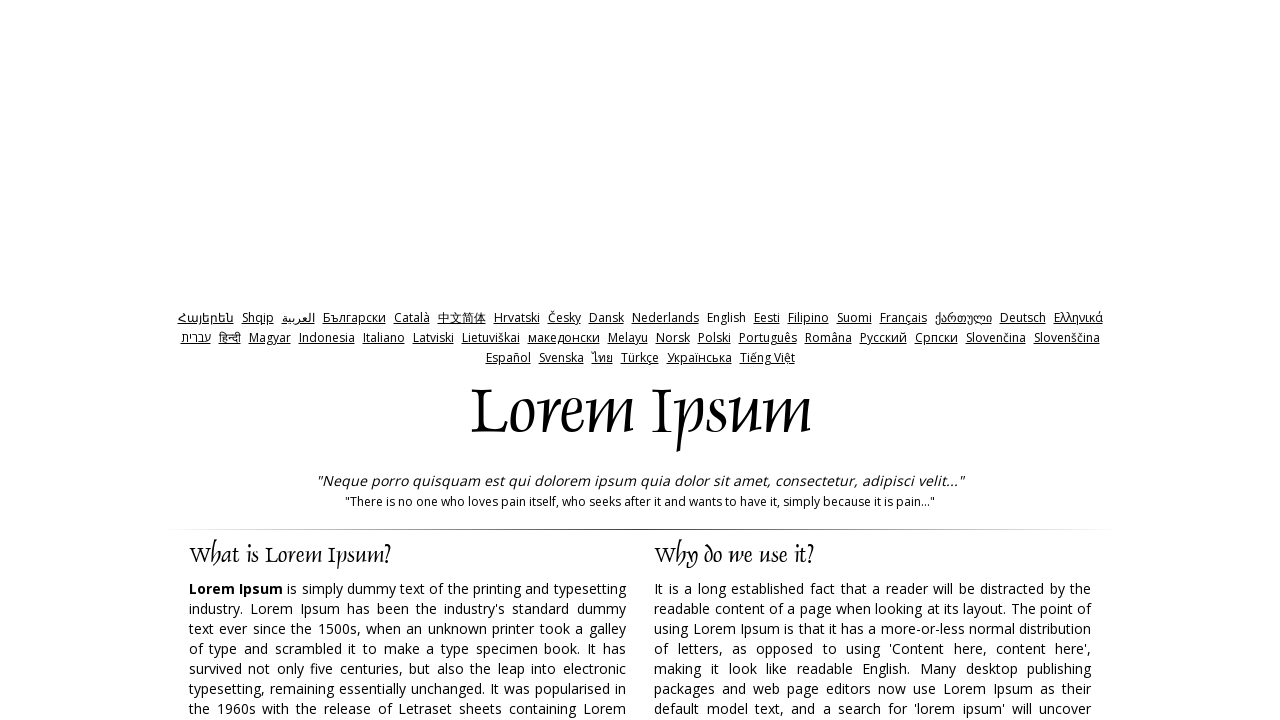

Navigated to Lorem Ipsum generator site
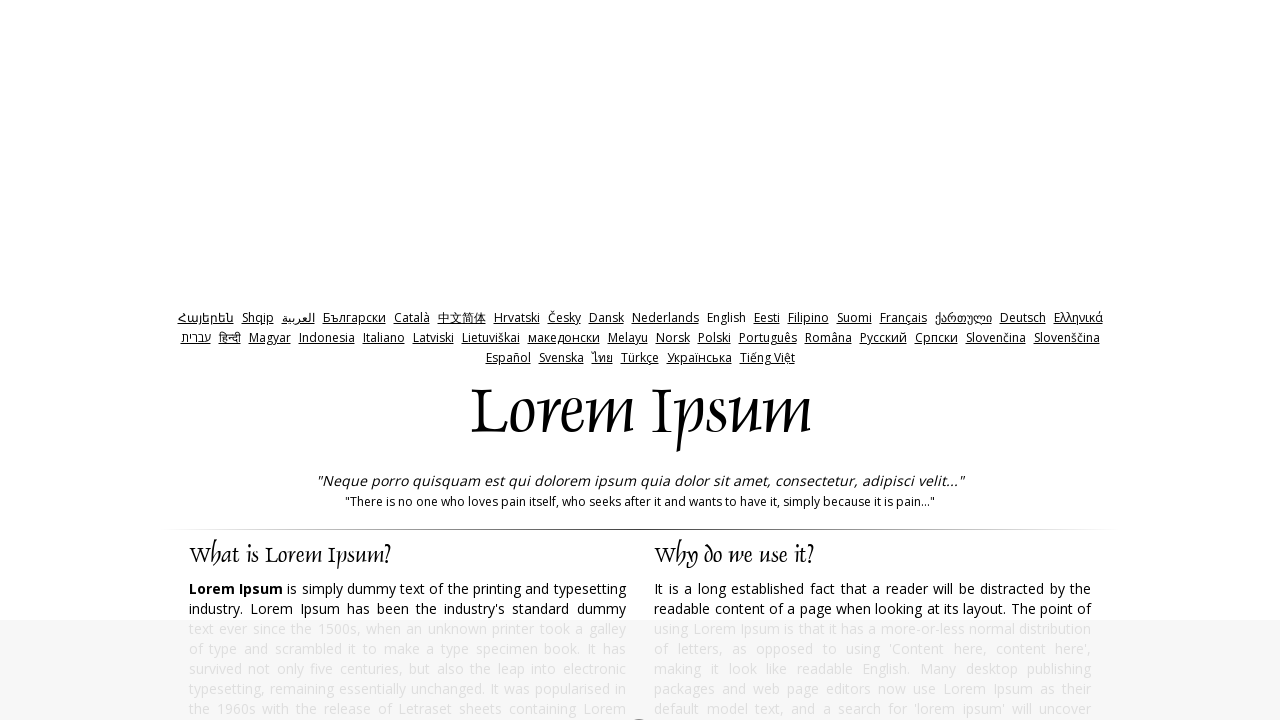

Scrolled down the page by 800 pixels
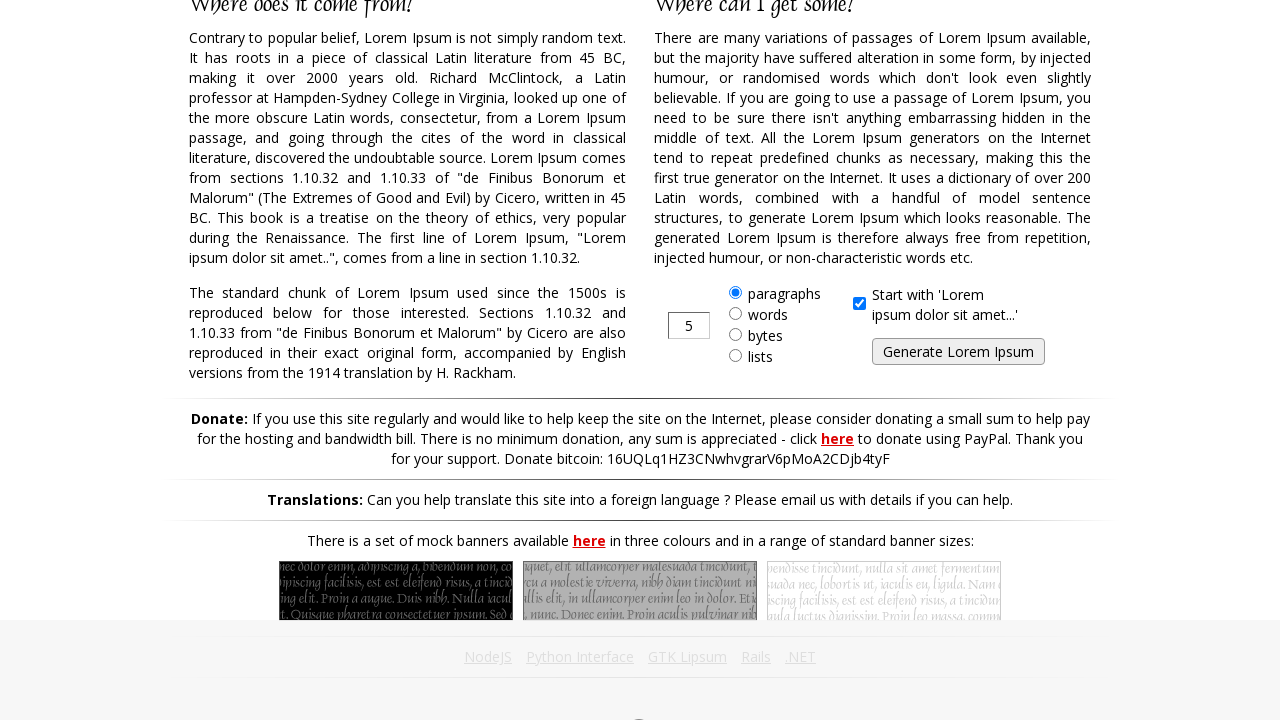

Clicked the generate button to create Lorem Ipsum text at (958, 352) on input#generate
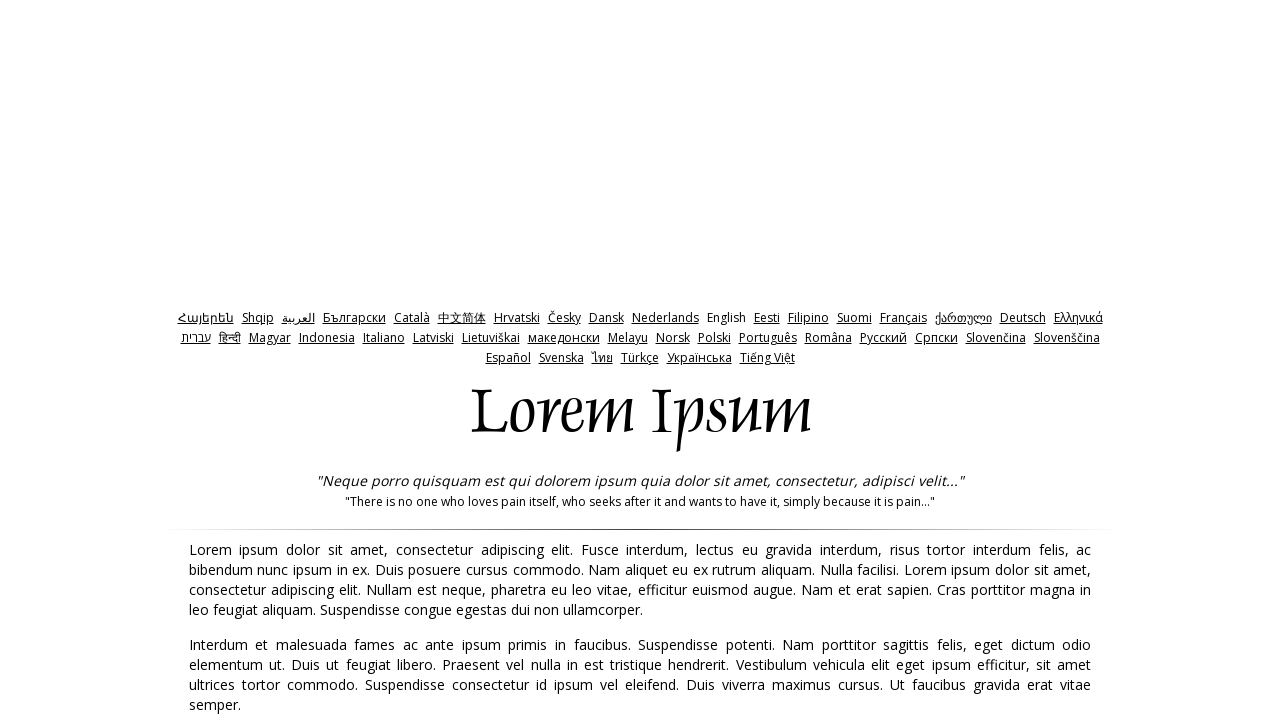

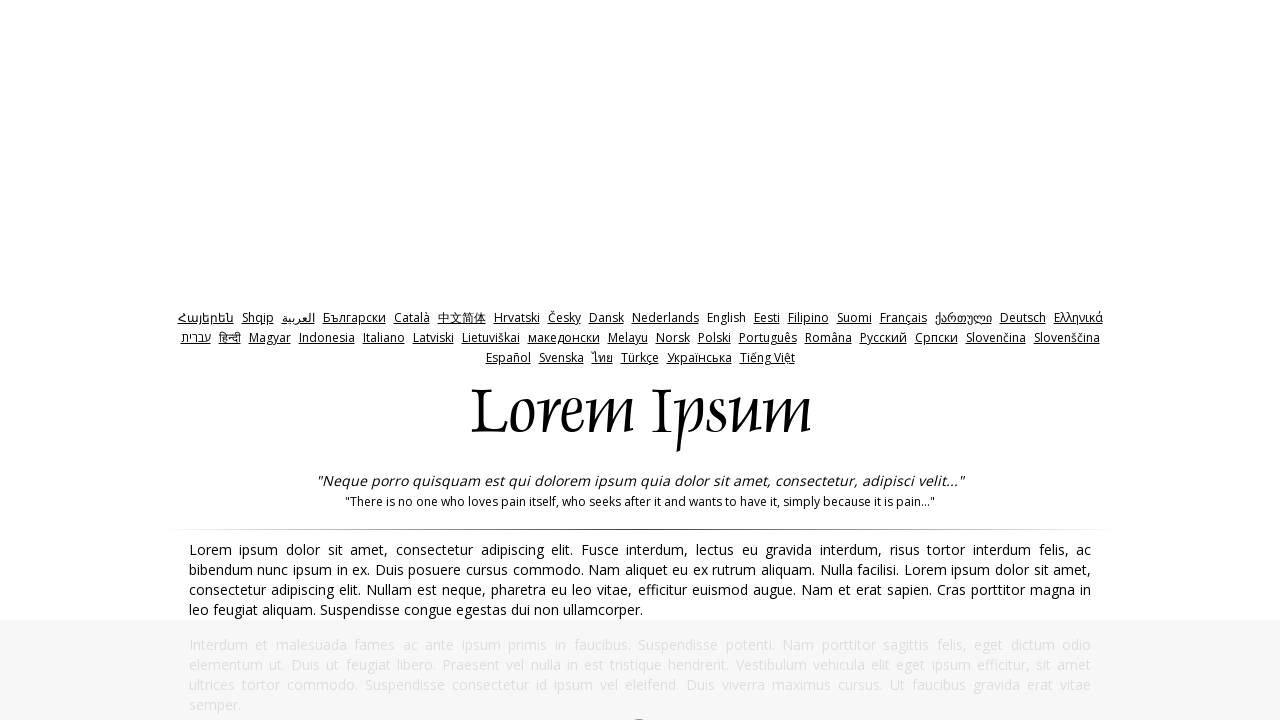